Tests that the counter displays the correct number of todo items

Starting URL: https://demo.playwright.dev/todomvc

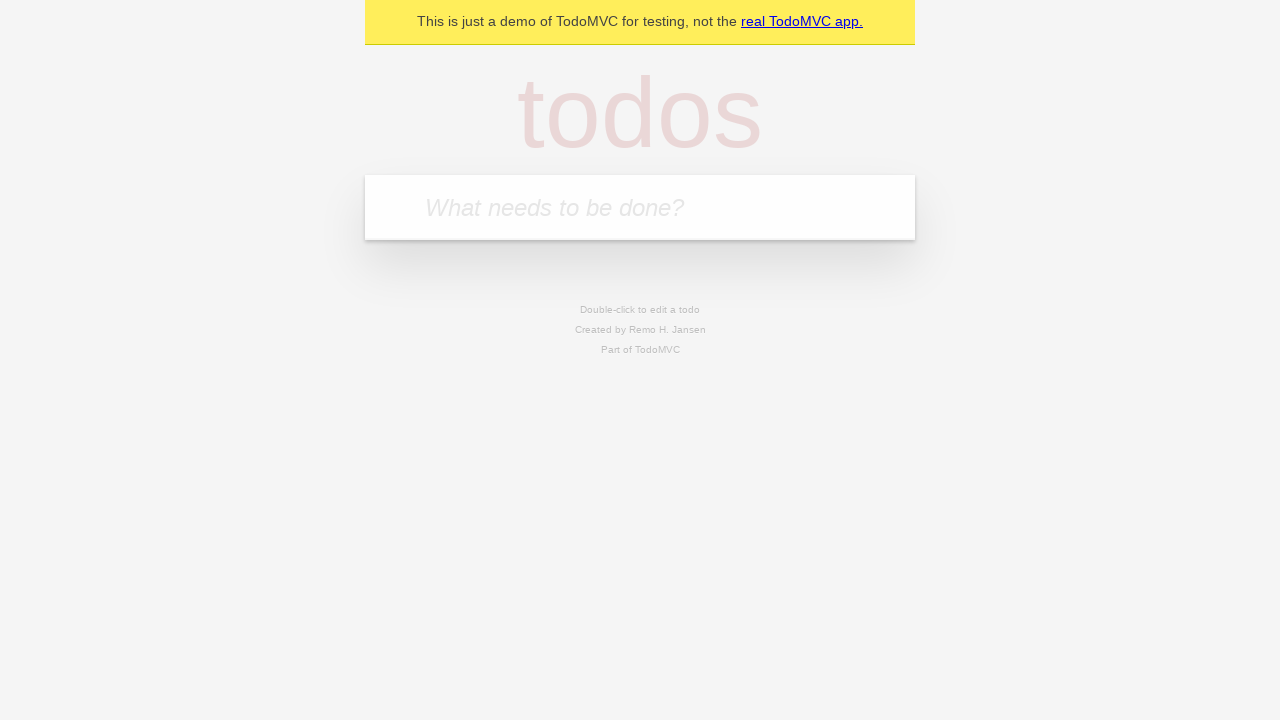

Filled new todo input with 'buy some cheese' on .new-todo
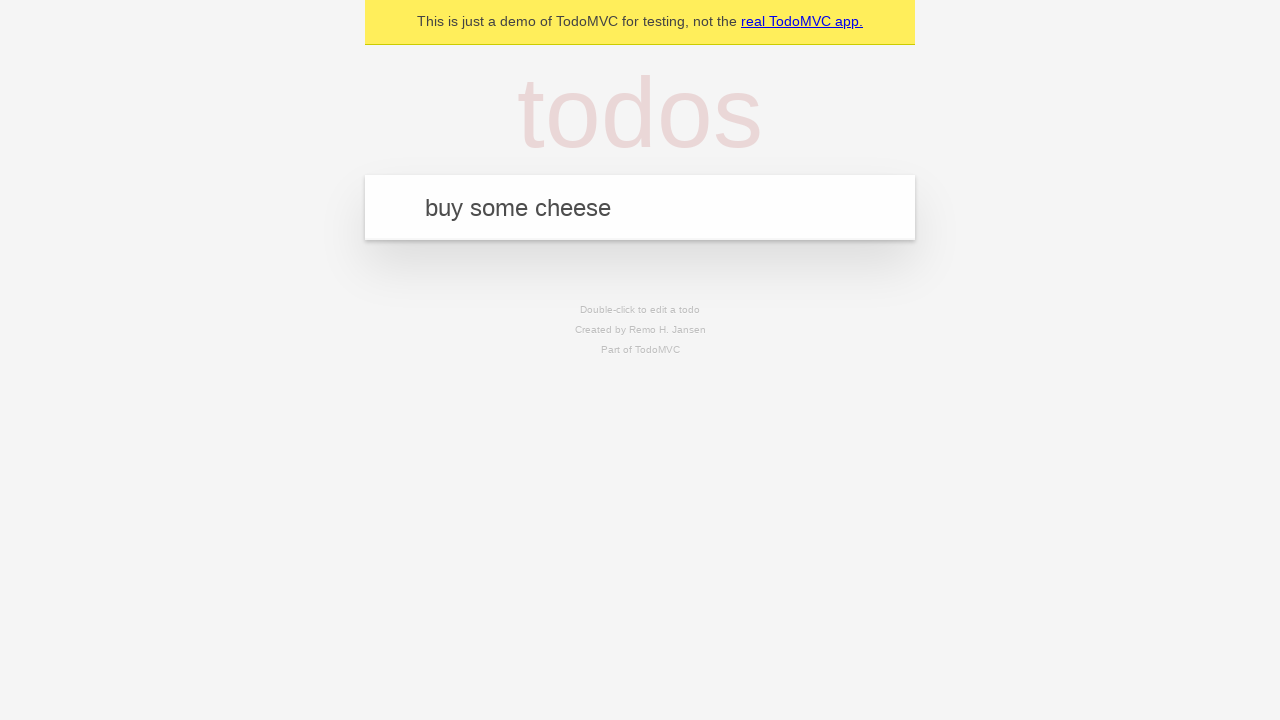

Pressed Enter to add first todo item on .new-todo
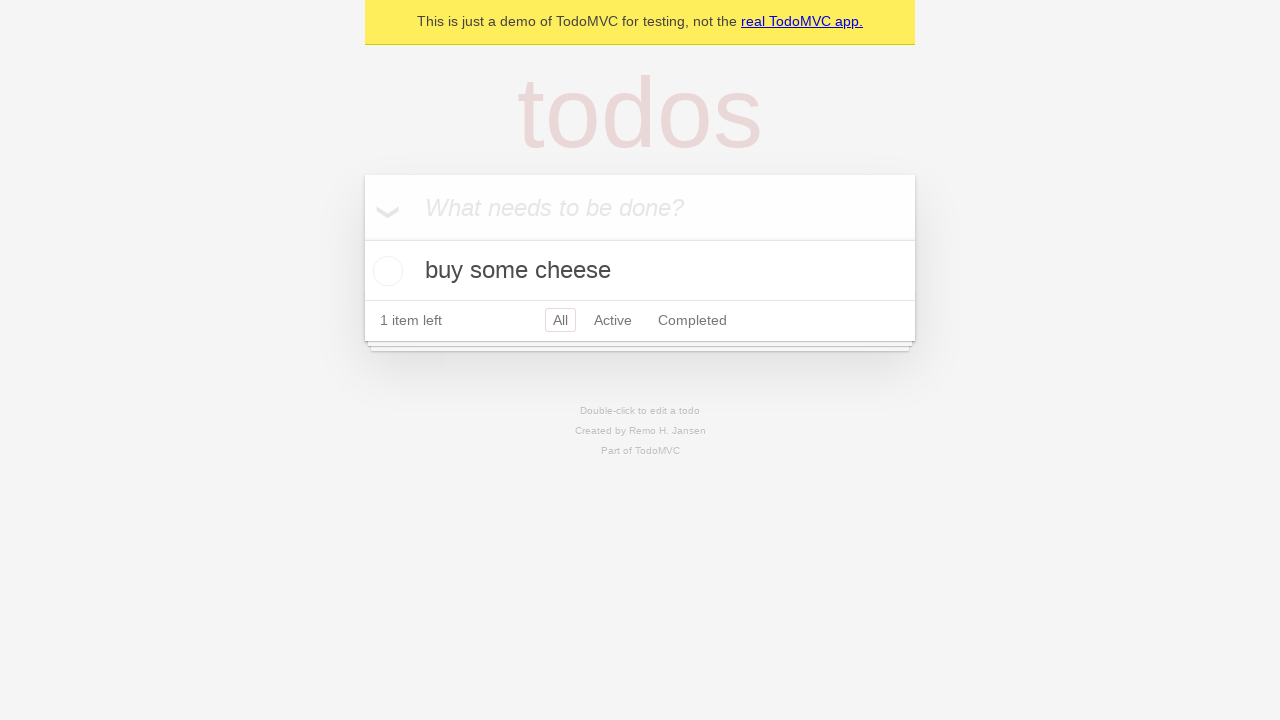

Todo counter element loaded
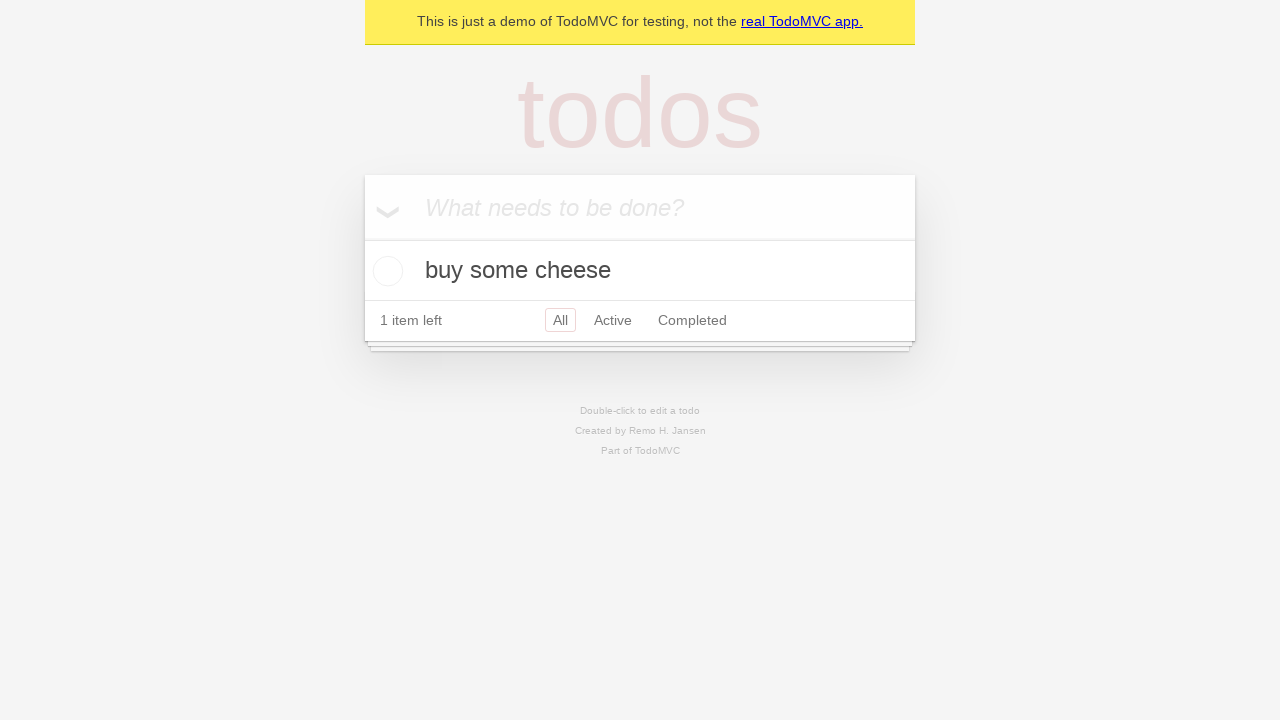

Filled new todo input with 'feed the cat' on .new-todo
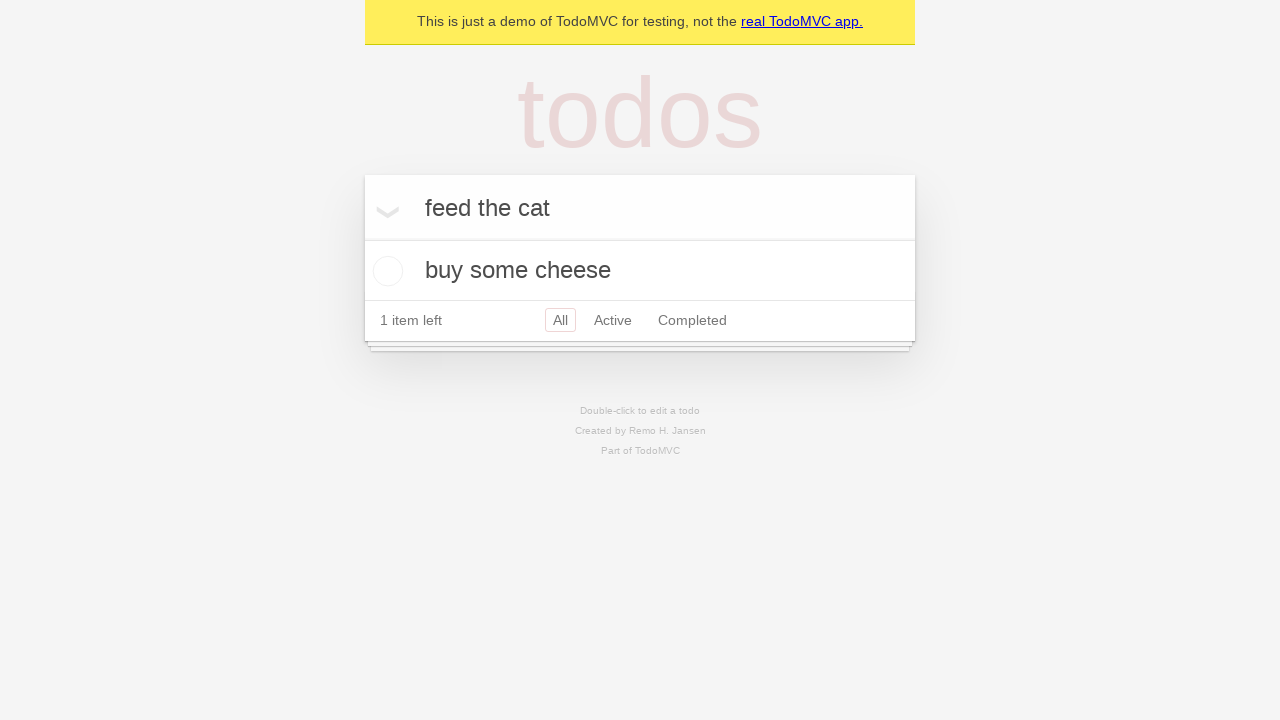

Pressed Enter to add second todo item on .new-todo
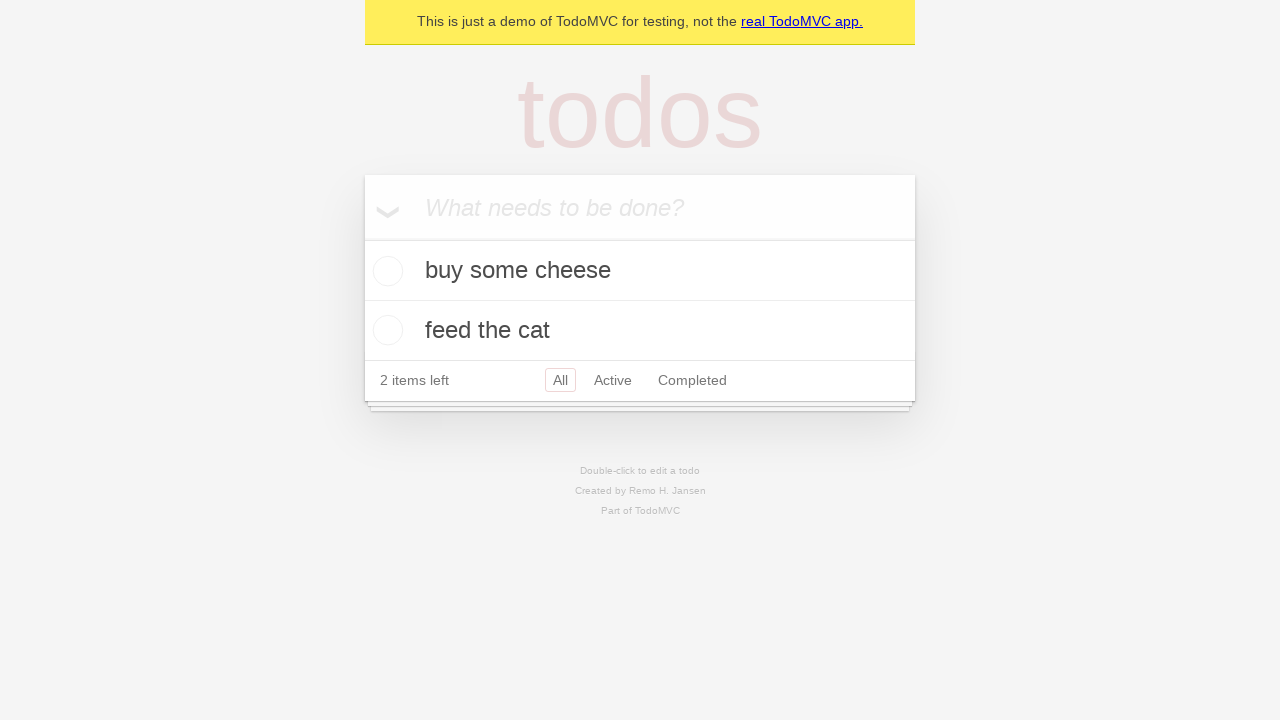

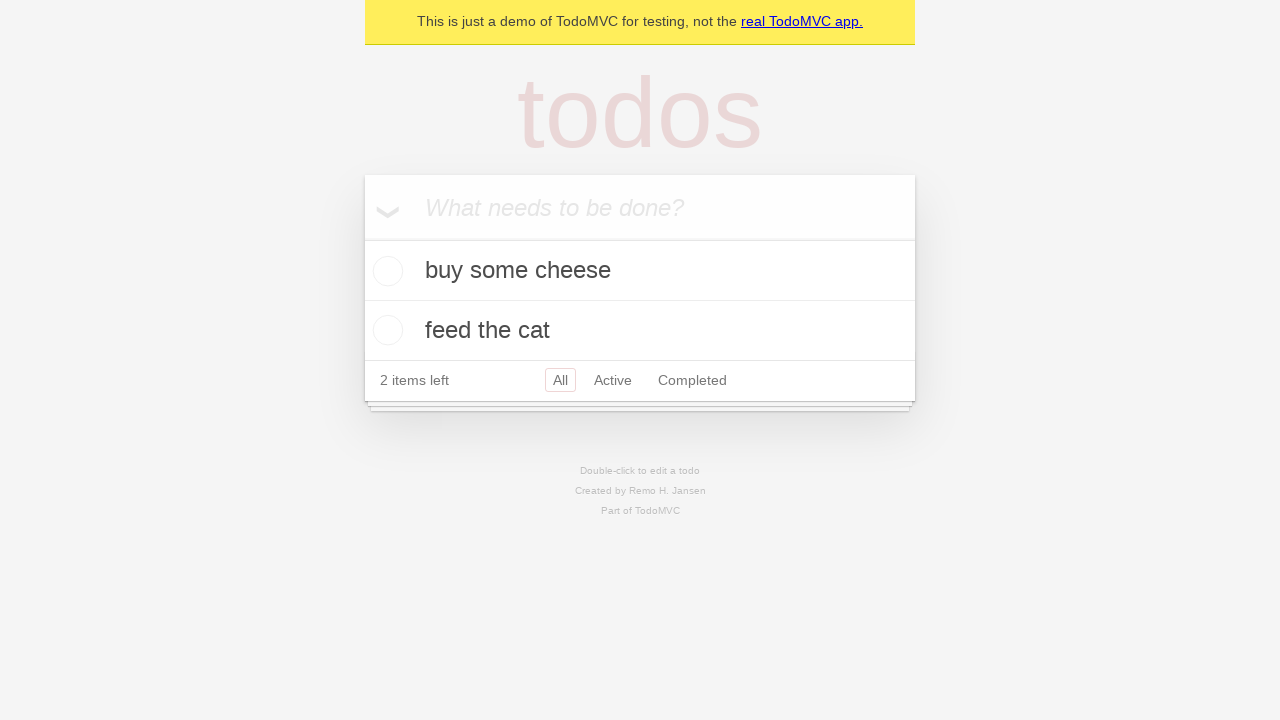